Tests floating menu functionality by scrolling the page and verifying menu remains visible

Starting URL: https://the-internet.herokuapp.com/

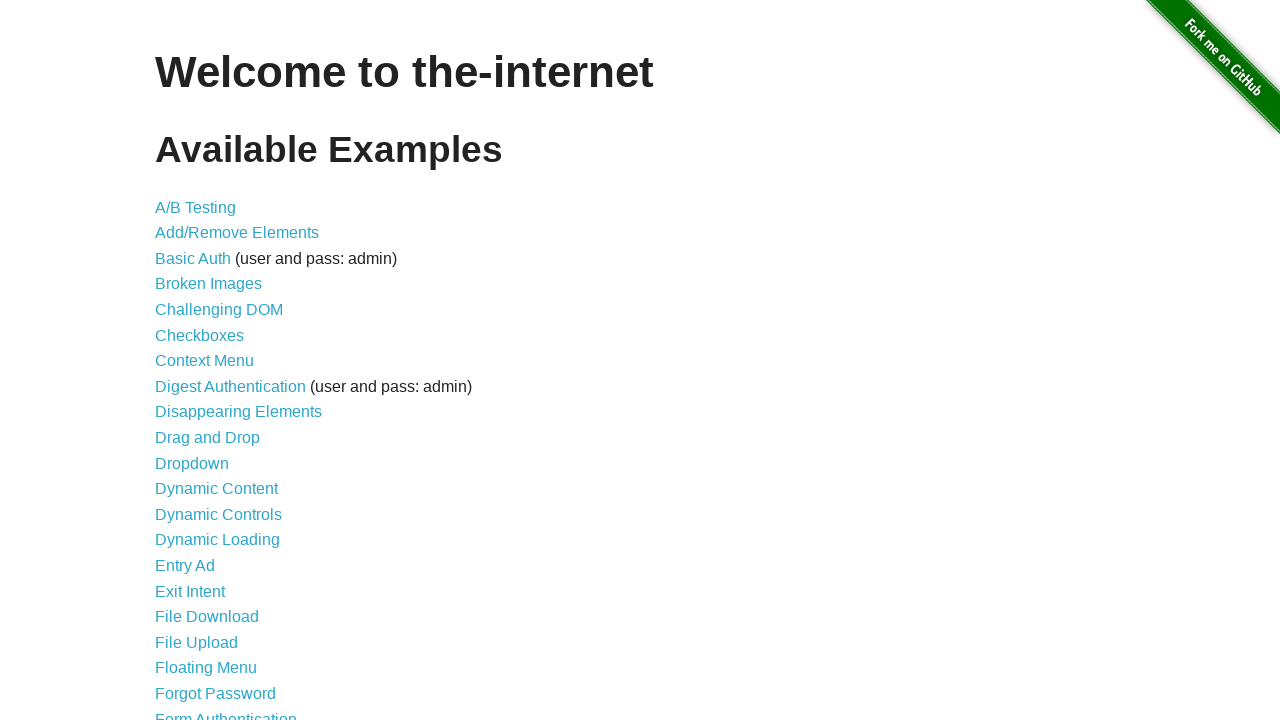

Clicked on Floating Menu link at (206, 668) on a[href="/floating_menu"]
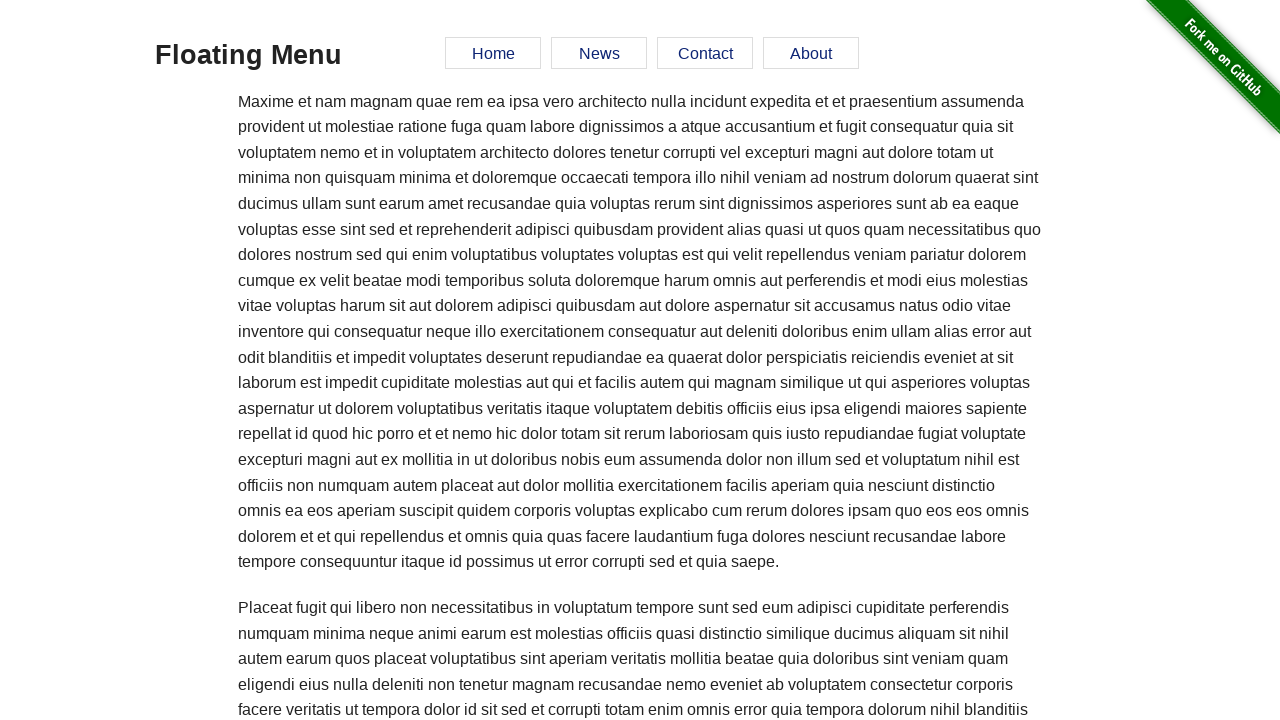

Scrolled page down by 500 pixels
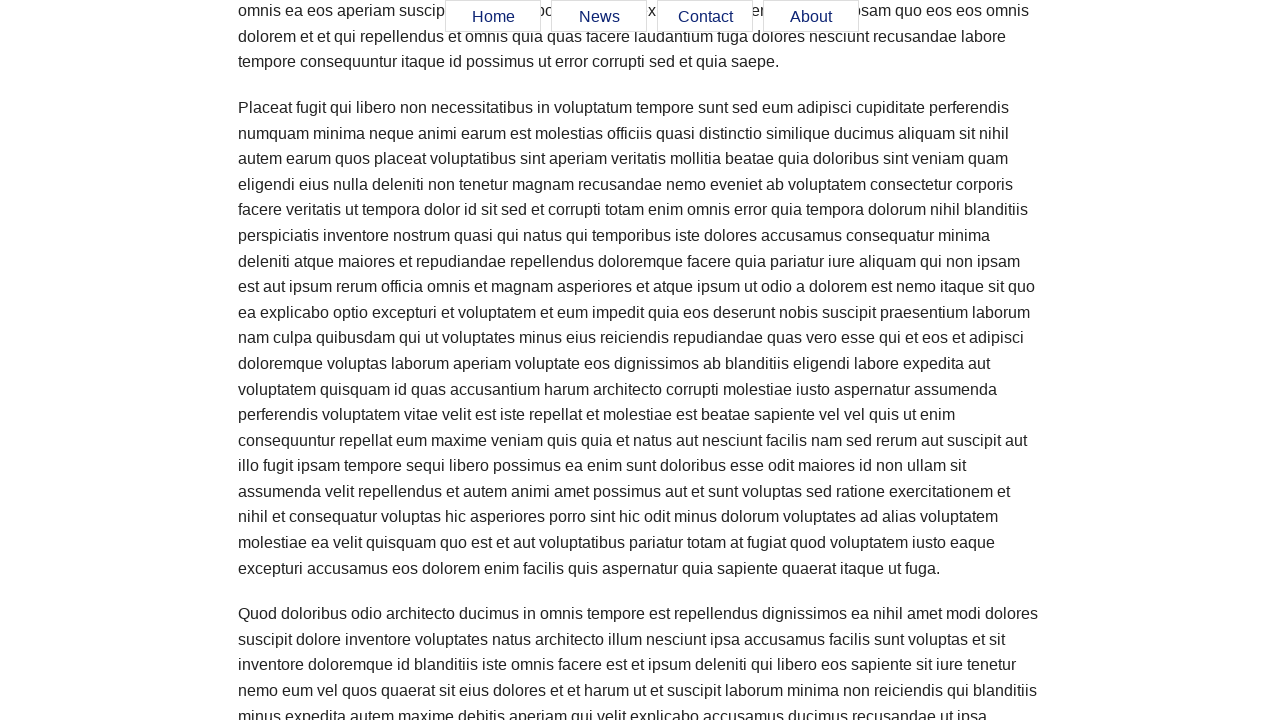

Verified floating menu items remain visible after scrolling
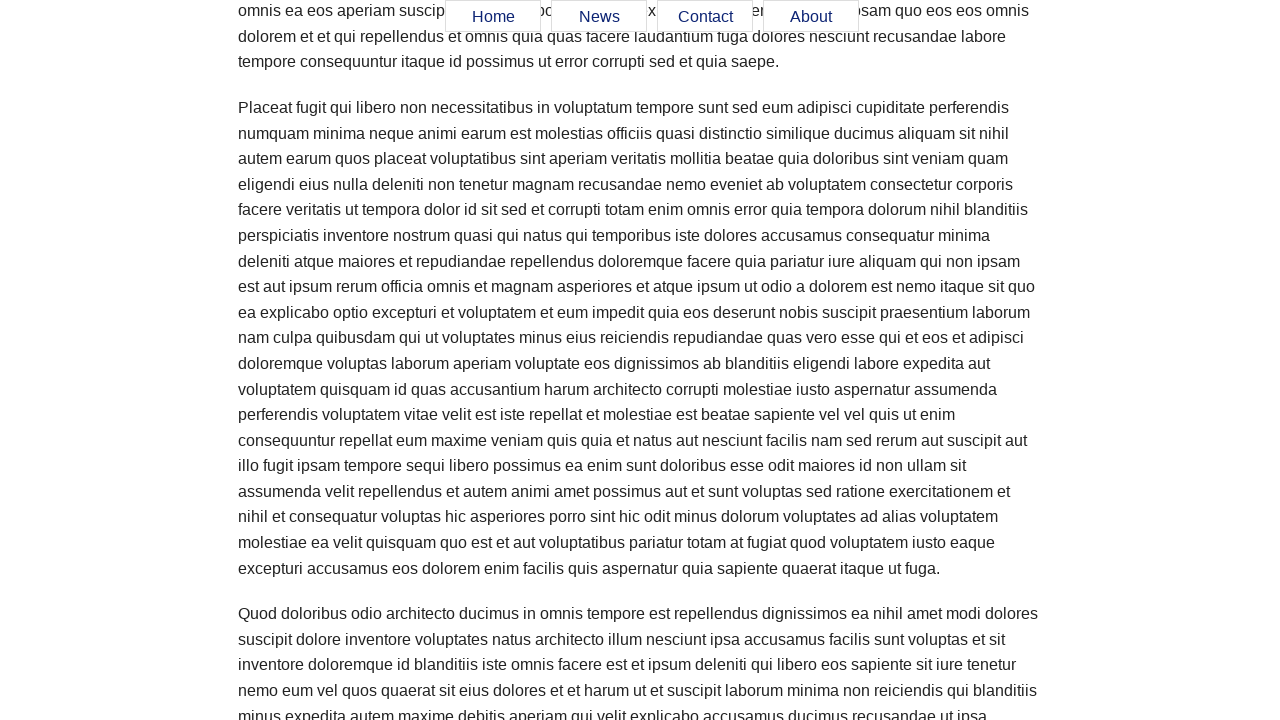

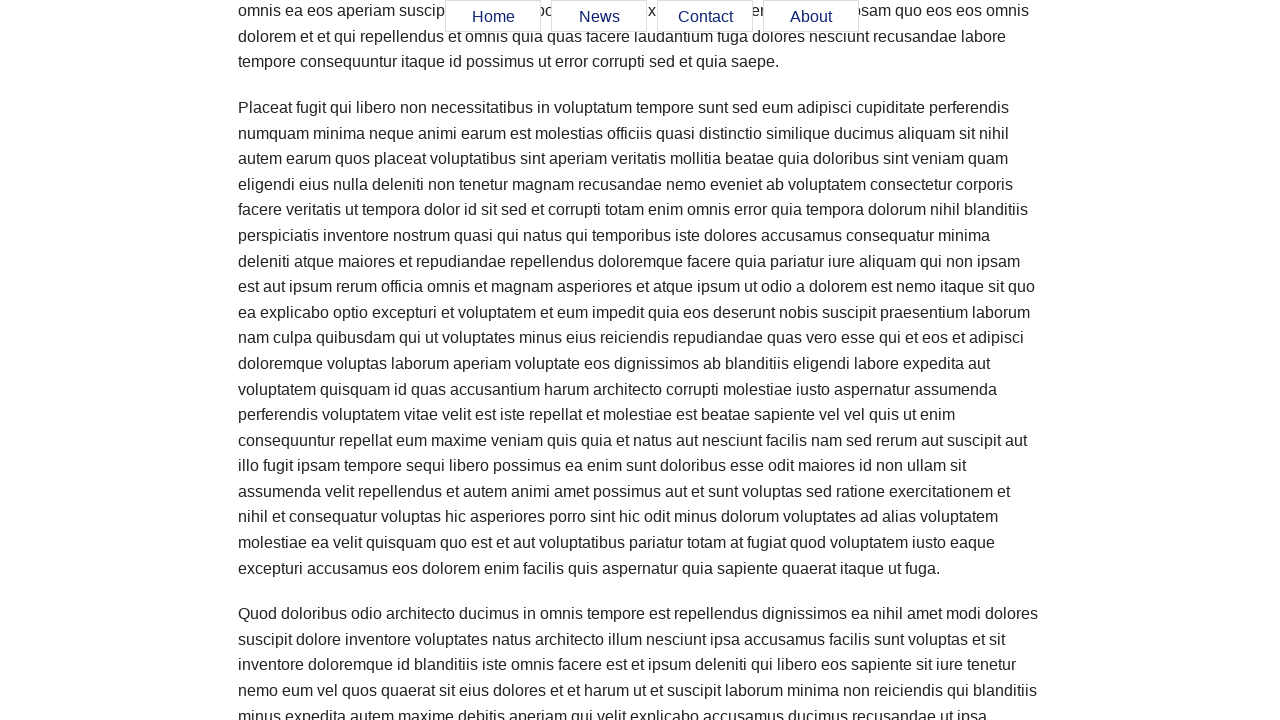